Tests the jQuery UI Selectable widget by navigating to the Selectable demo, switching to the iframe, and selecting multiple items using keyboard modifier clicks.

Starting URL: https://jqueryui.com/

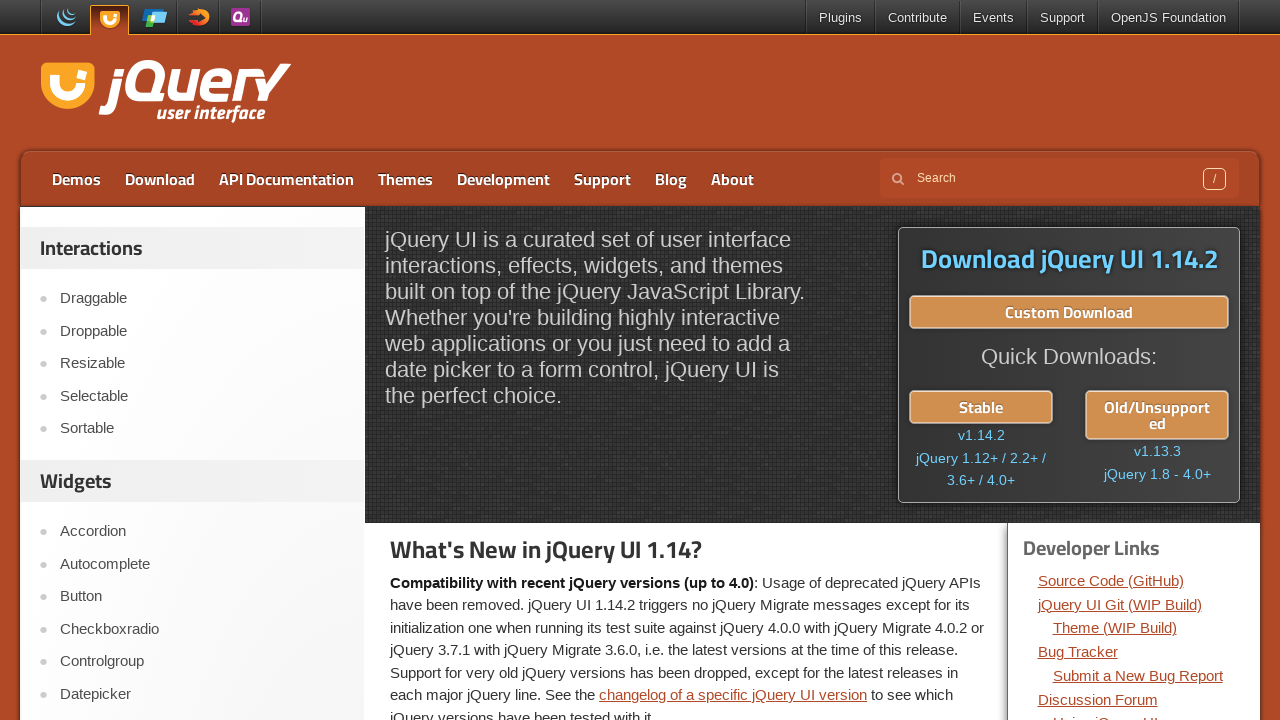

Clicked on Selectable link at (202, 396) on text=Selectable
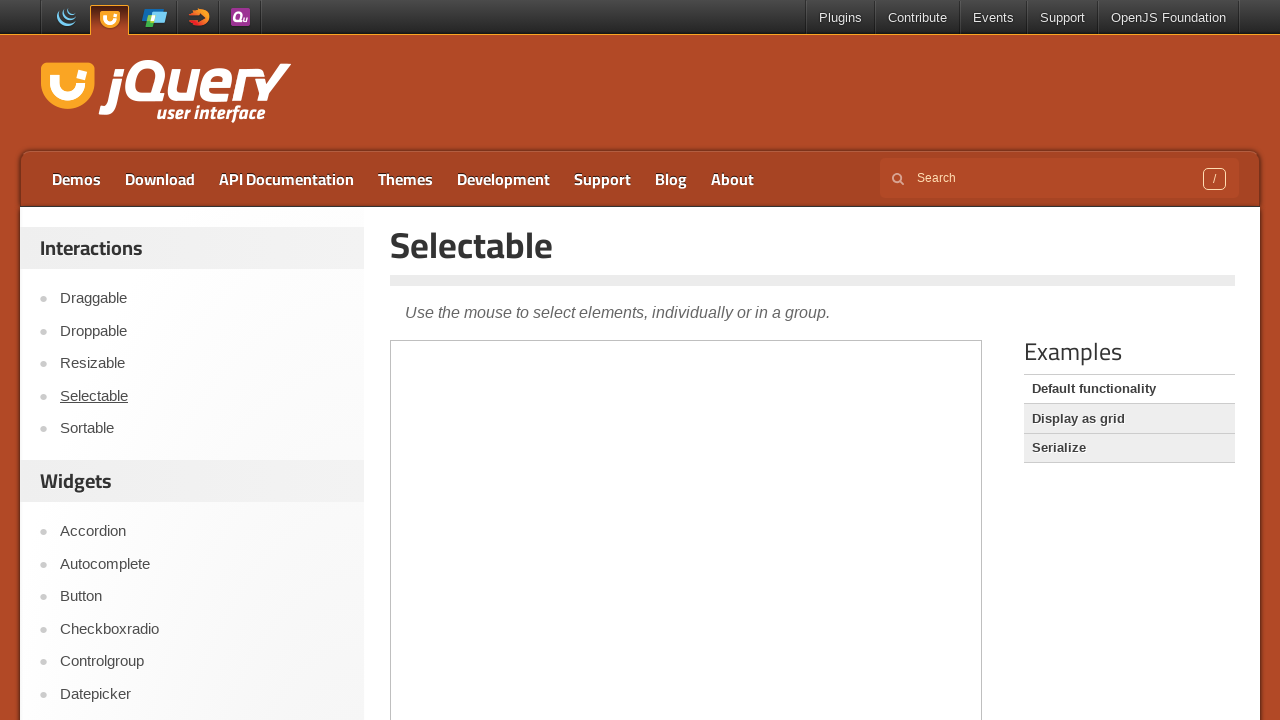

Located the demo frame
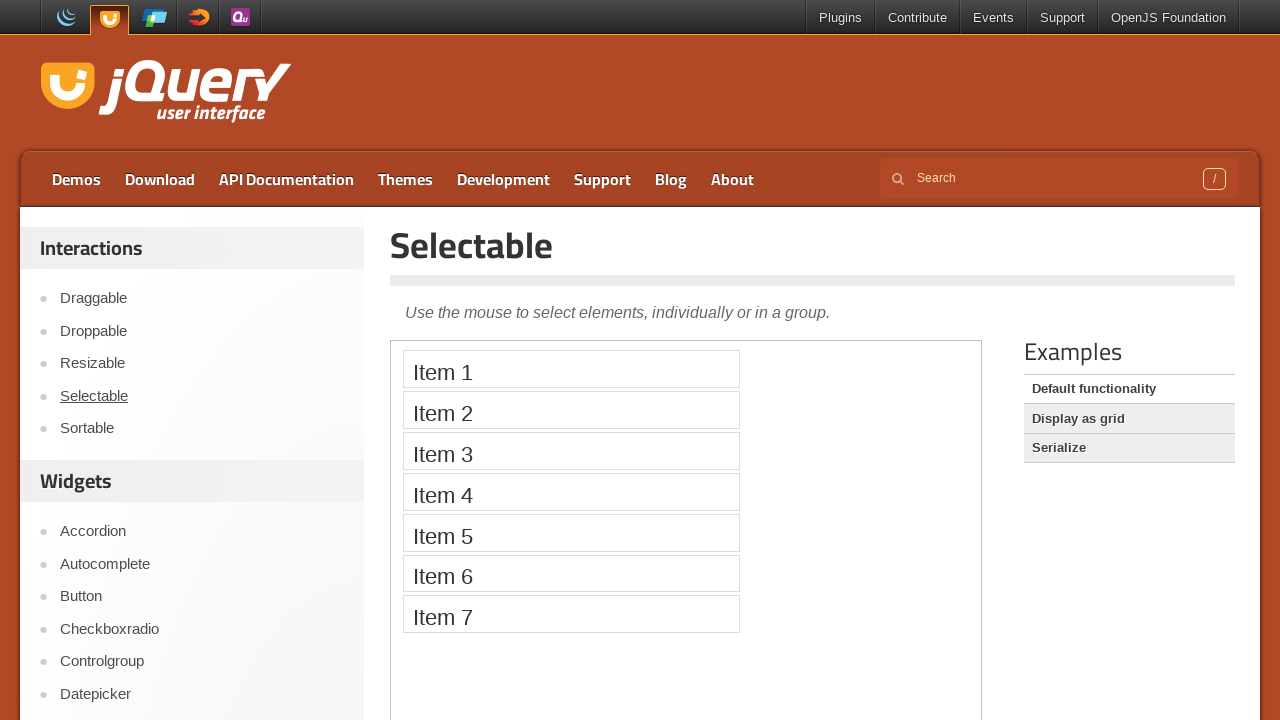

Selected Item 1 with Ctrl modifier at (571, 369) on .demo-frame >> internal:control=enter-frame >> xpath=//li[text()='Item 1']
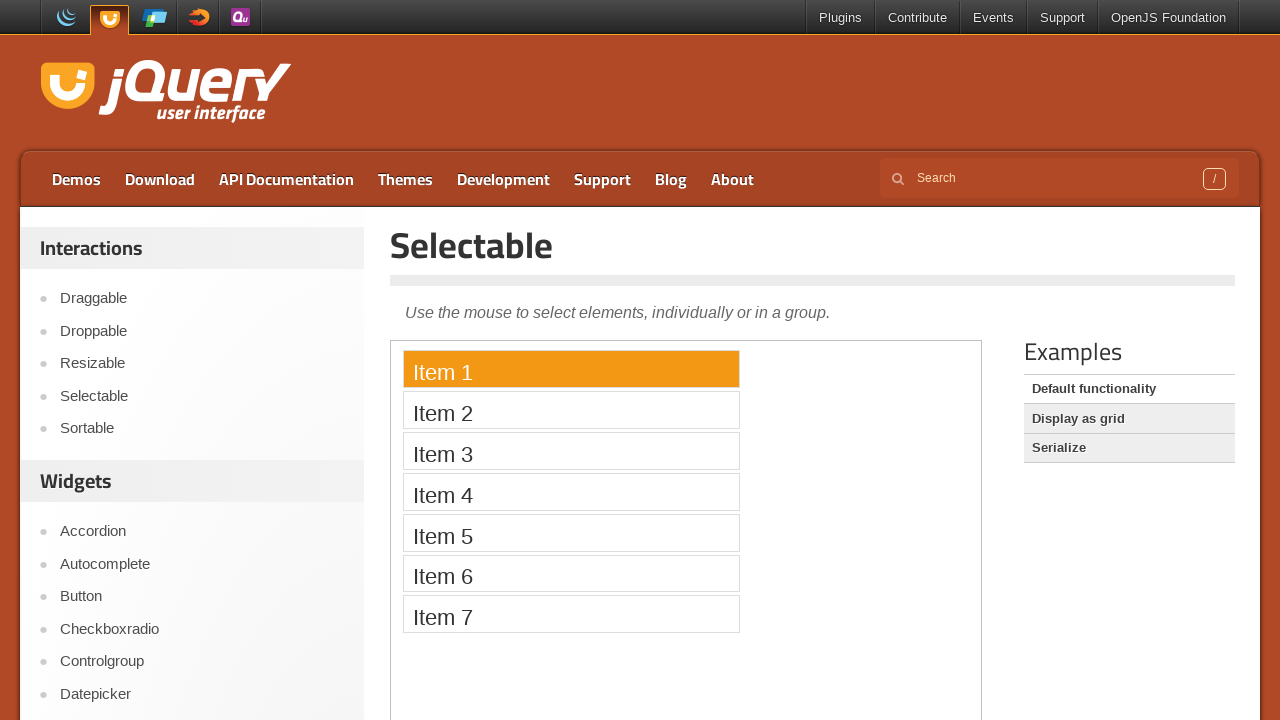

Selected Item 2 with Ctrl modifier for multi-select at (571, 410) on .demo-frame >> internal:control=enter-frame >> xpath=//li[text()='Item 2']
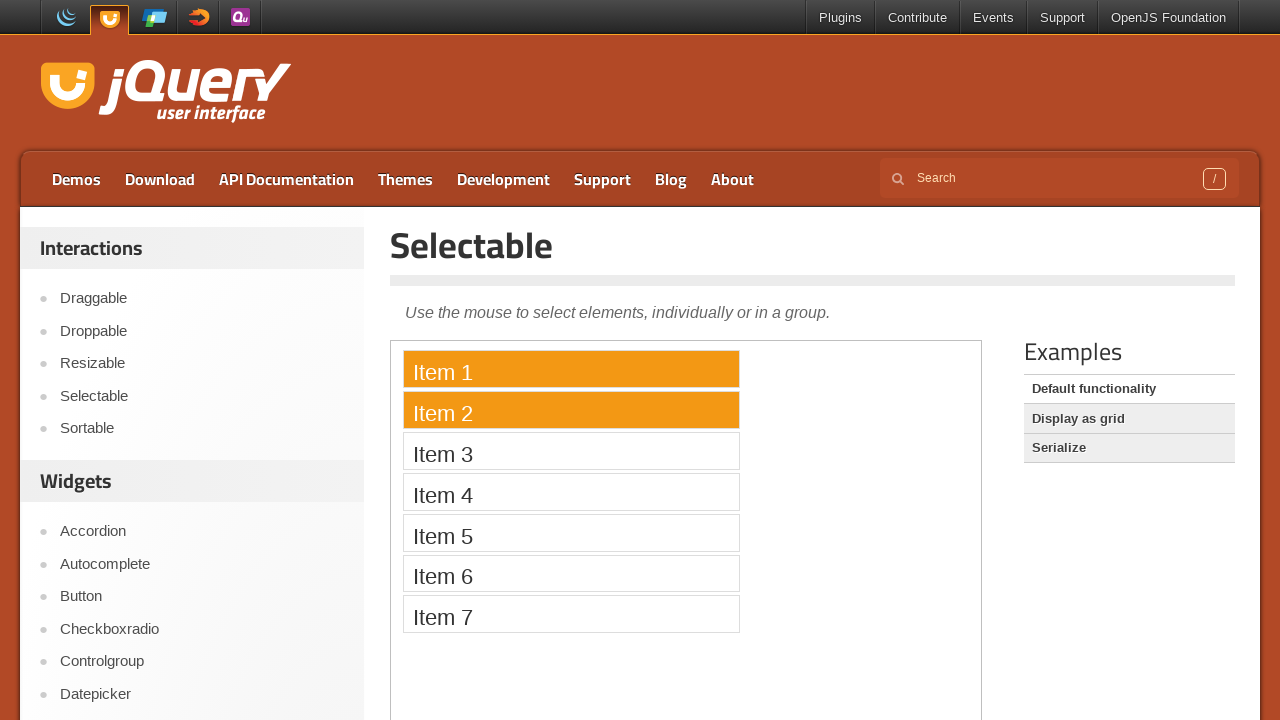

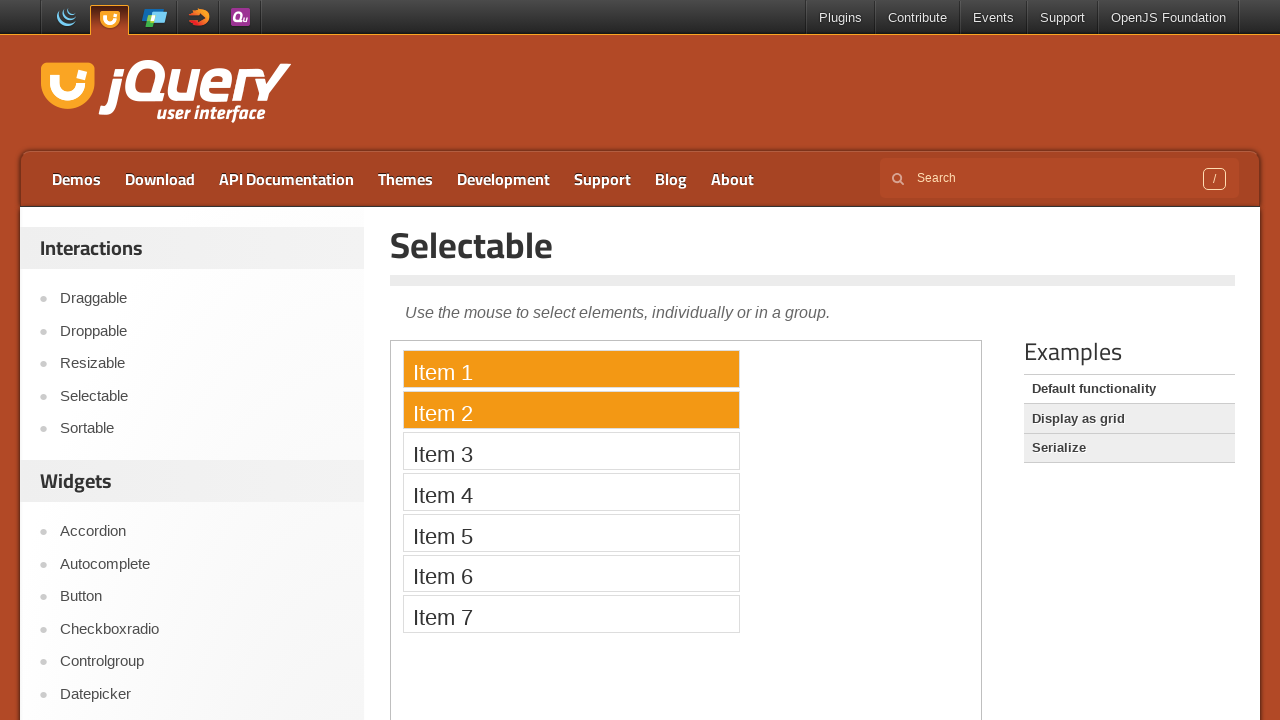